Tests handling a simple JavaScript alert by clicking a button to trigger the alert, waiting for it to appear, and accepting it by clicking OK

Starting URL: https://the-internet.herokuapp.com/javascript_alerts

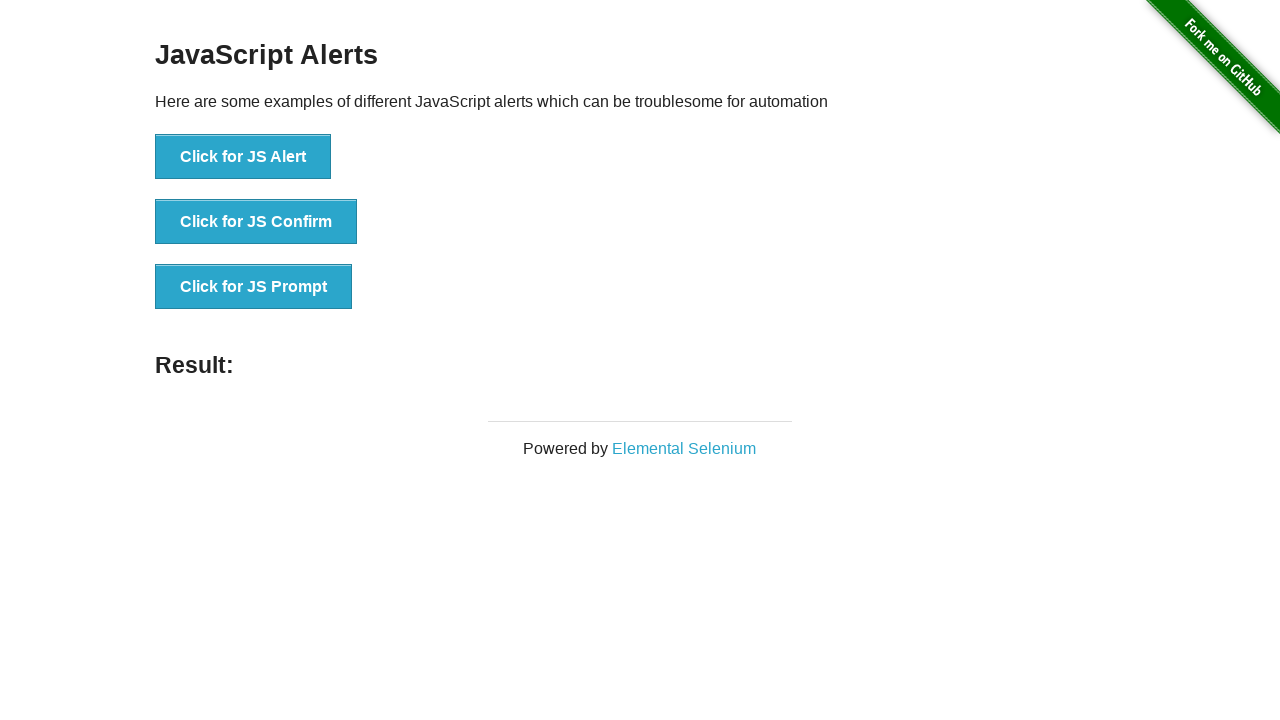

Clicked button to trigger JavaScript alert at (243, 157) on xpath=//button[text()='Click for JS Alert']
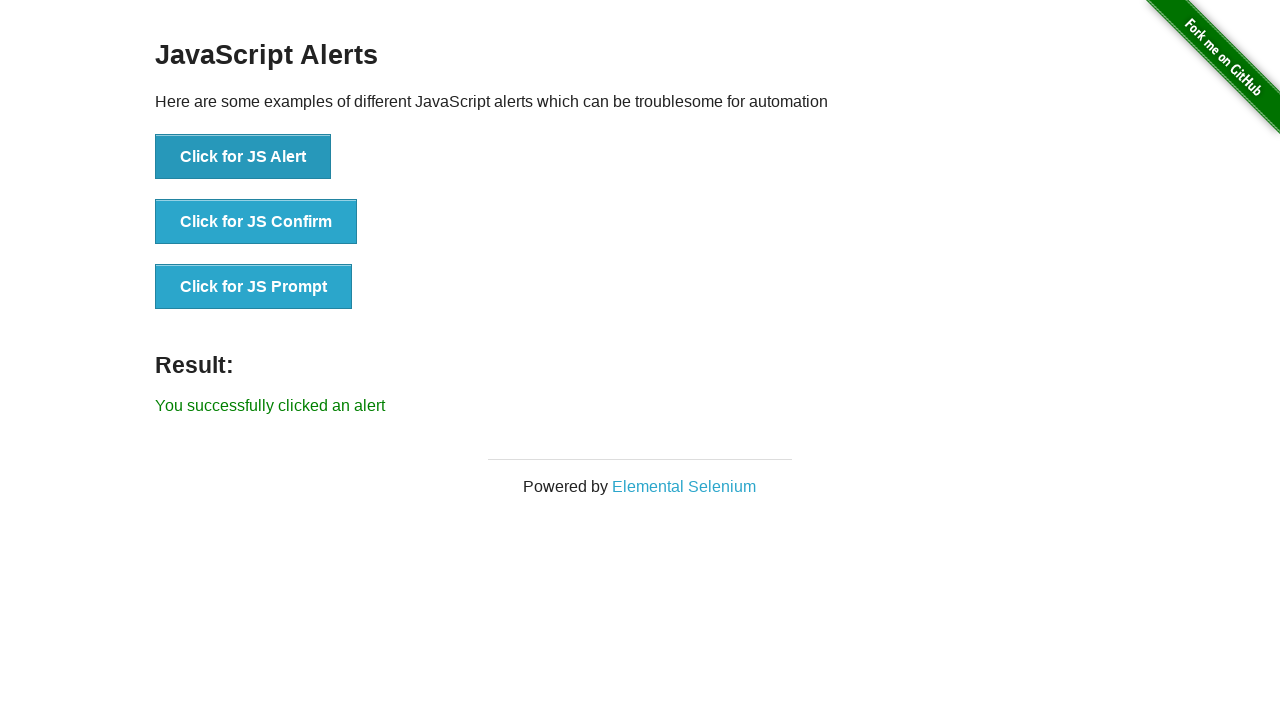

Set up dialog handler to accept alert
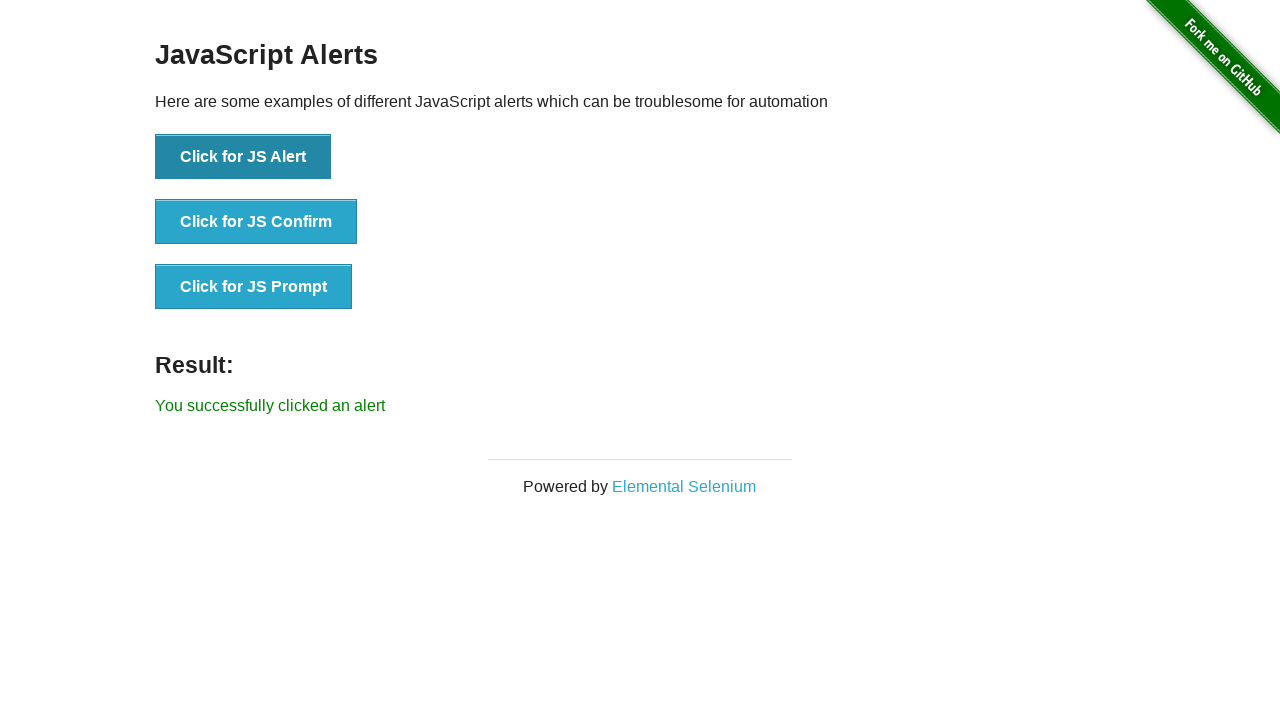

Waited for alert to be processed
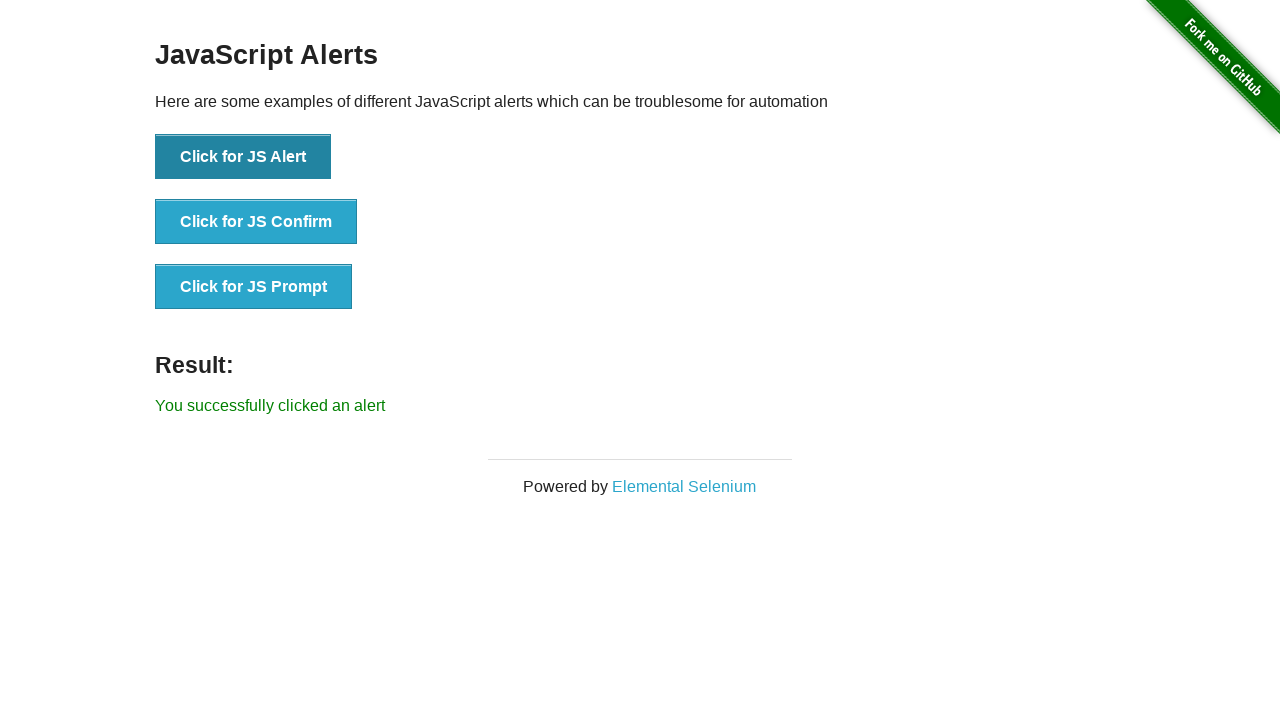

Verified result element appeared after accepting alert
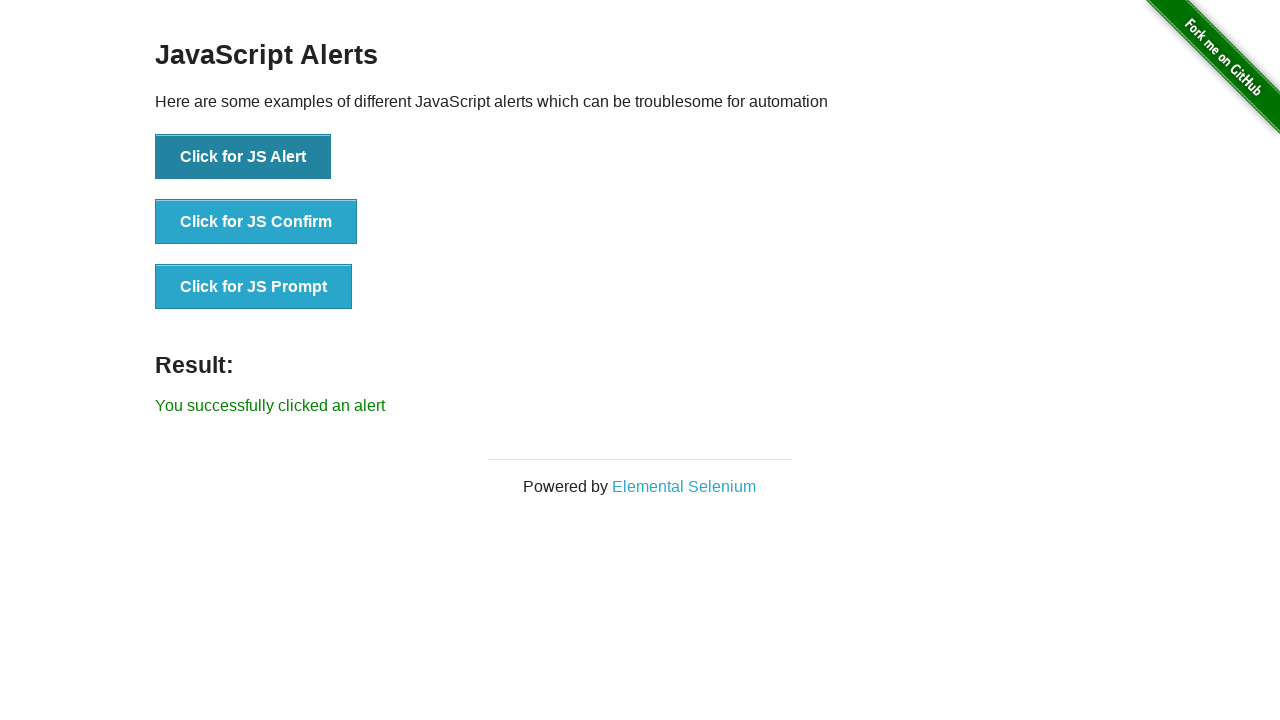

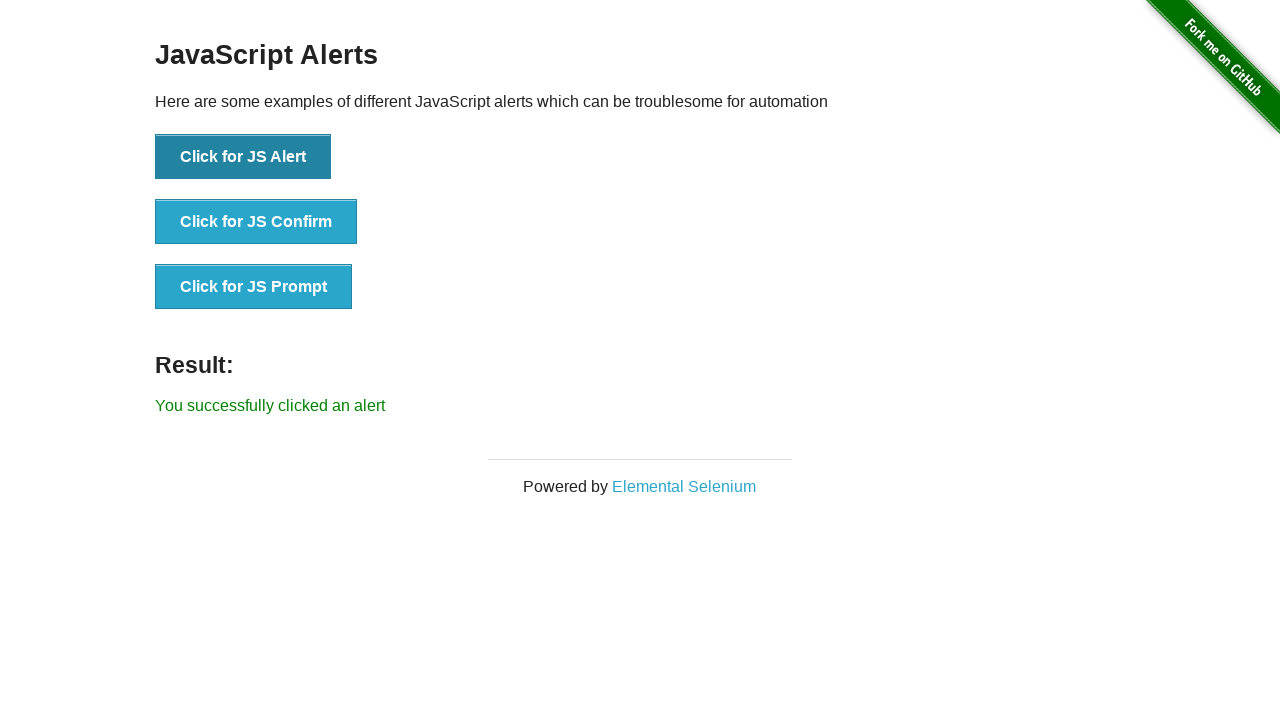